Tests autocomplete functionality by typing partial text and waiting for suggestions to appear

Starting URL: https://rahulshettyacademy.com/AutomationPractice/

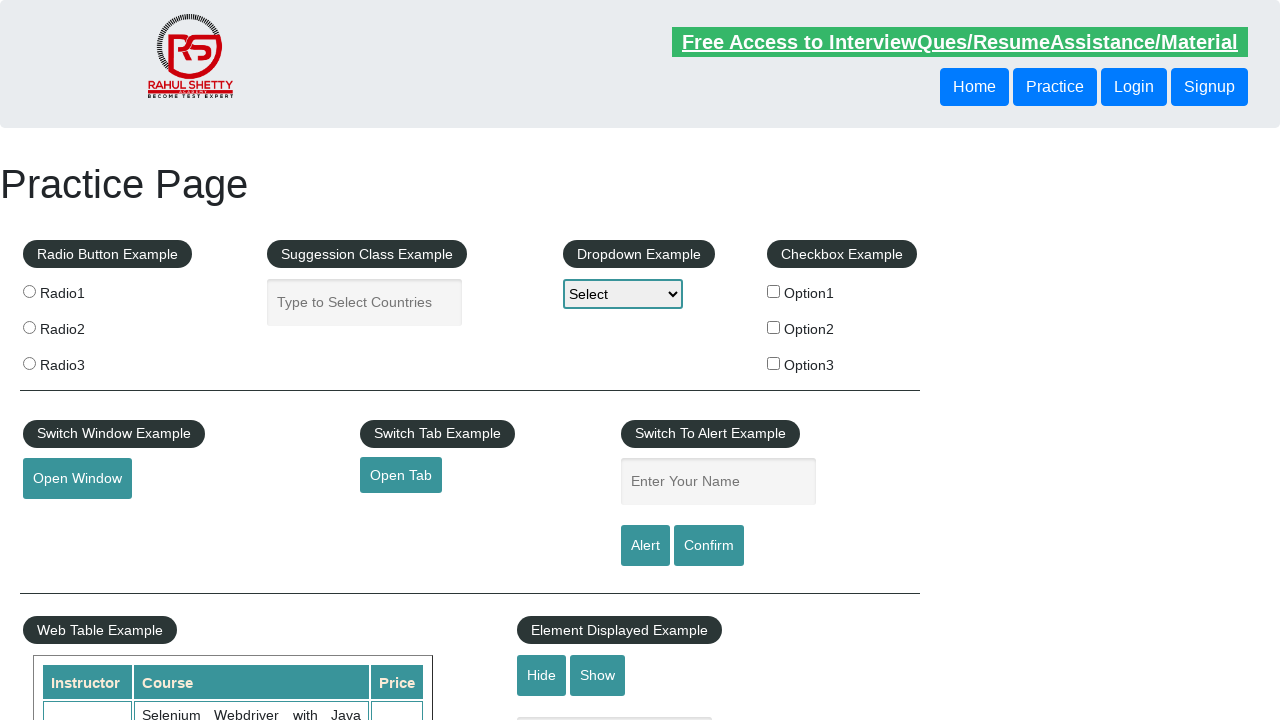

Typed 'In' into autocomplete field to trigger suggestions on input#autocomplete
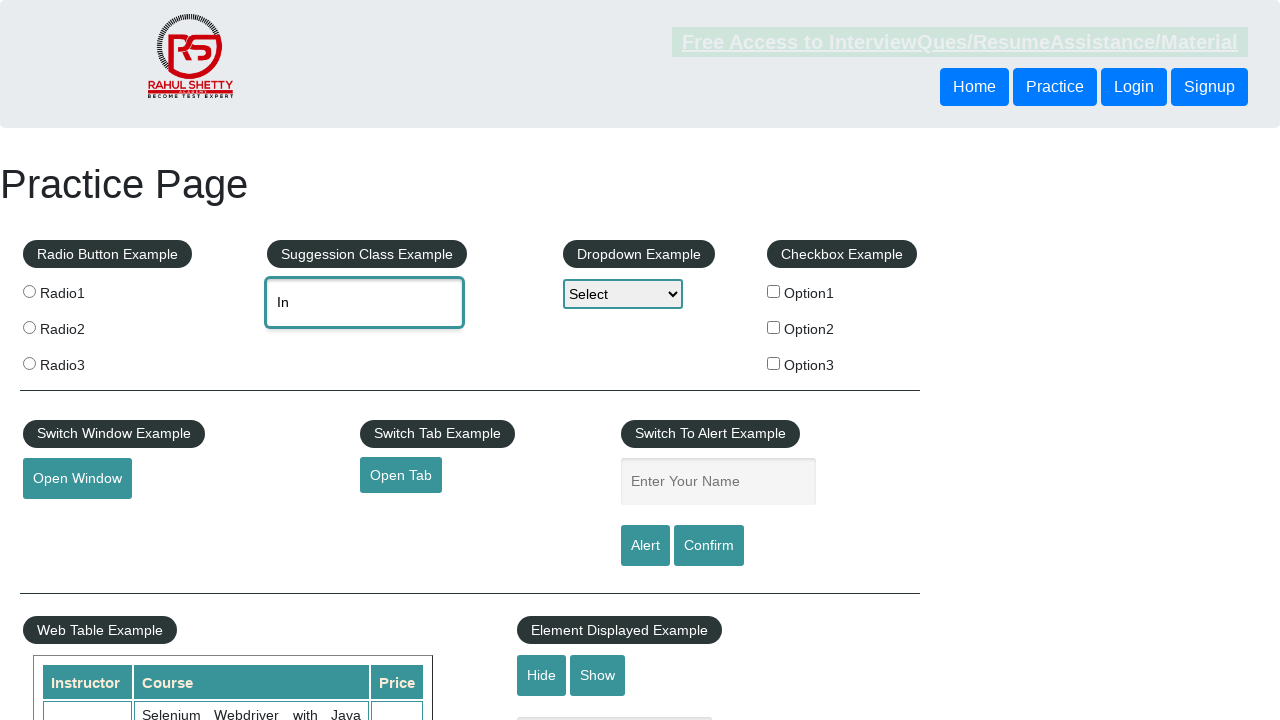

Autocomplete suggestions appeared after typing partial text
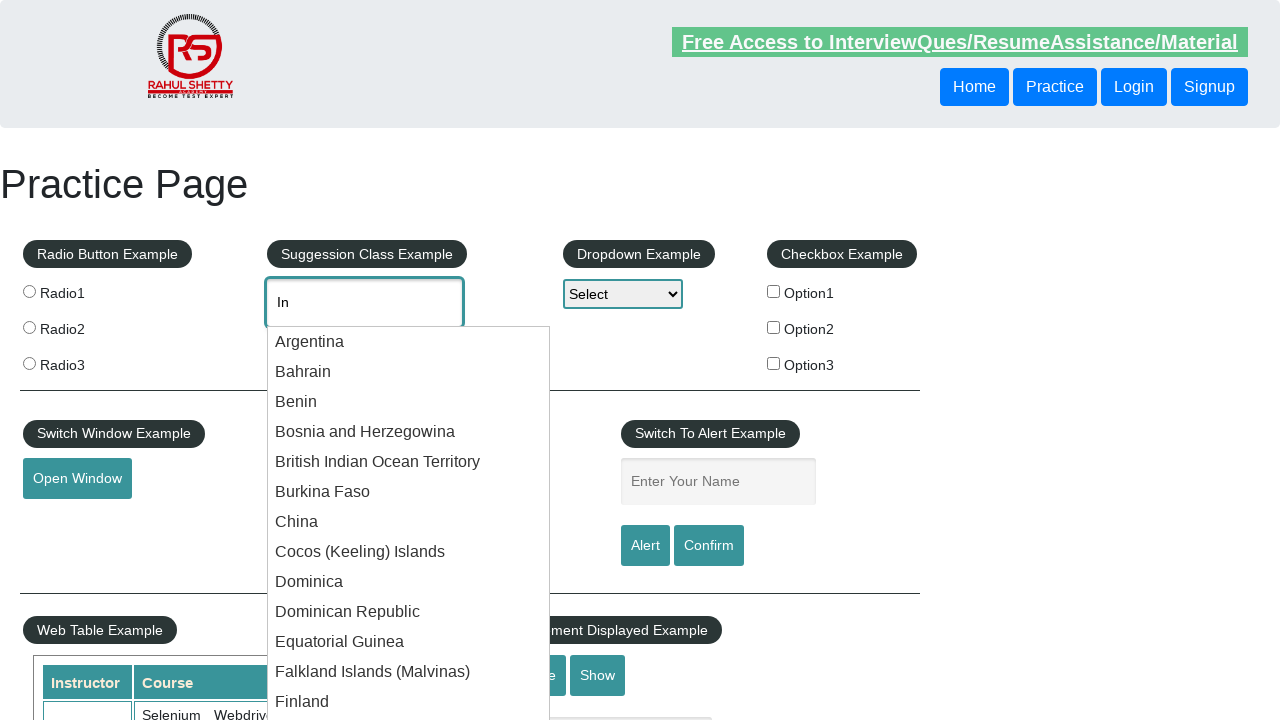

Retrieved all autocomplete suggestion elements from the dropdown
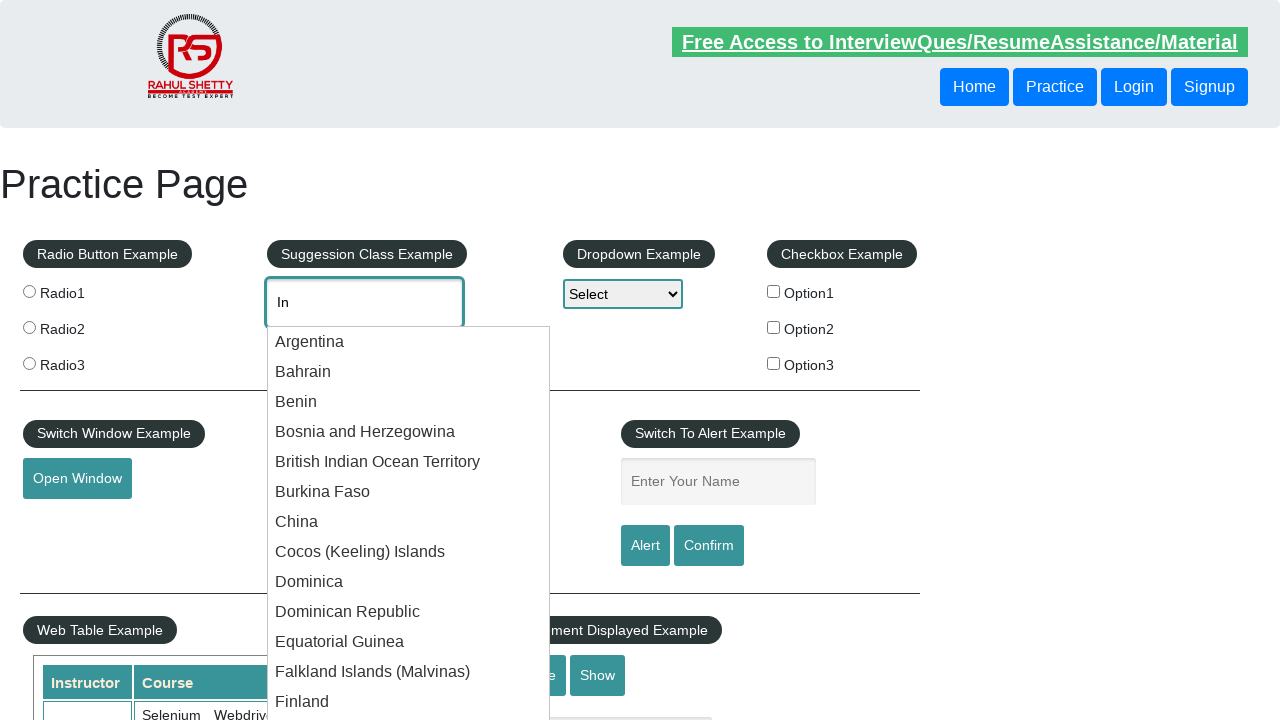

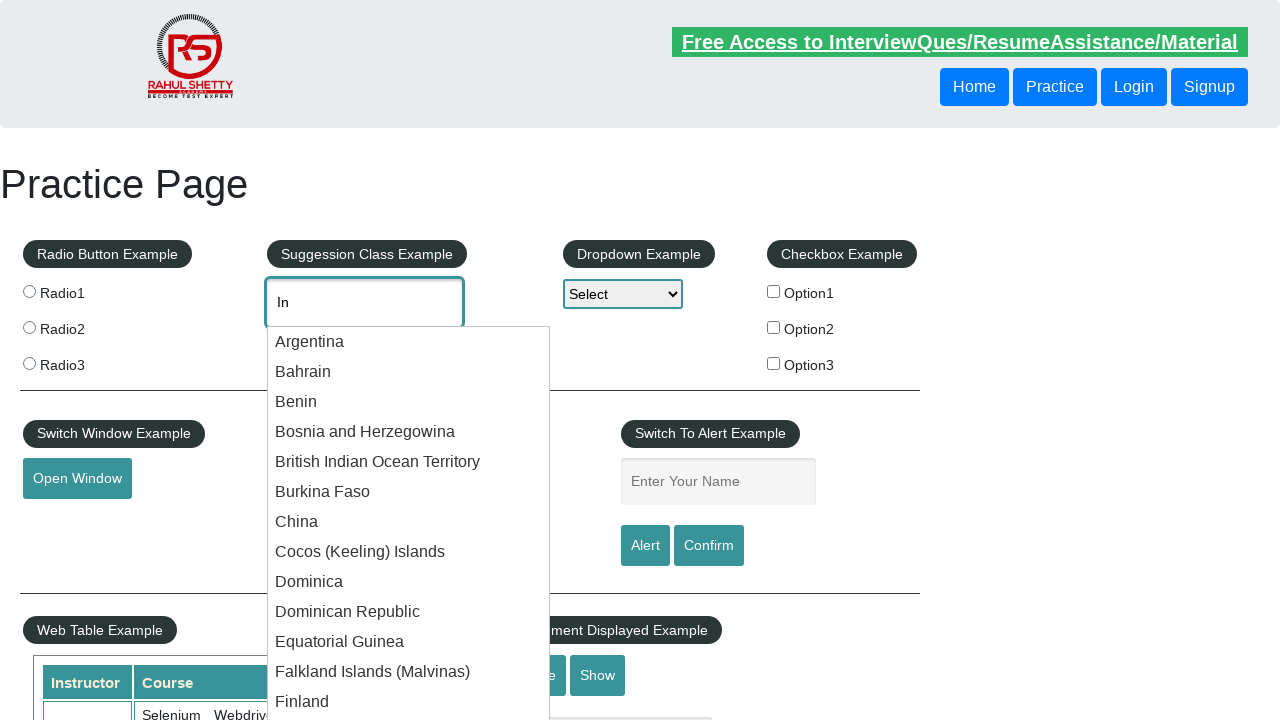